Tests drag and drop using click-and-hold method to drag an element into a droppable area

Starting URL: http://jqueryui.com/droppable/

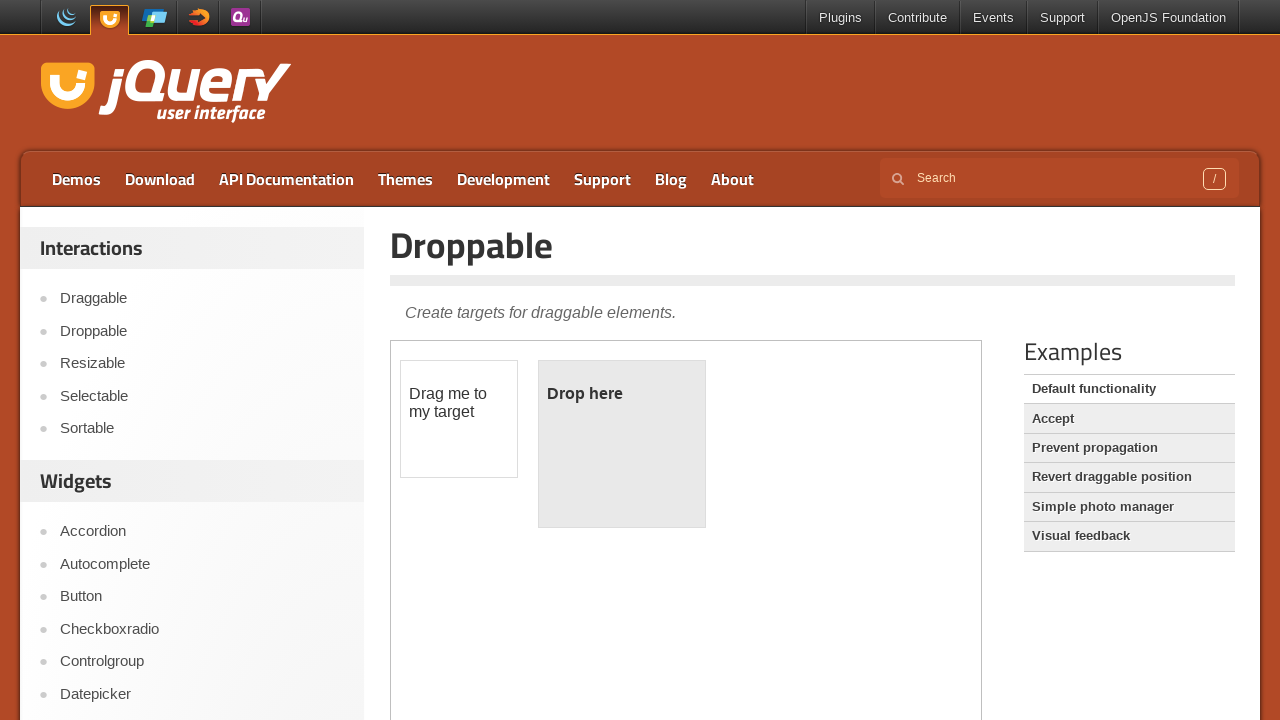

Located the demo iframe
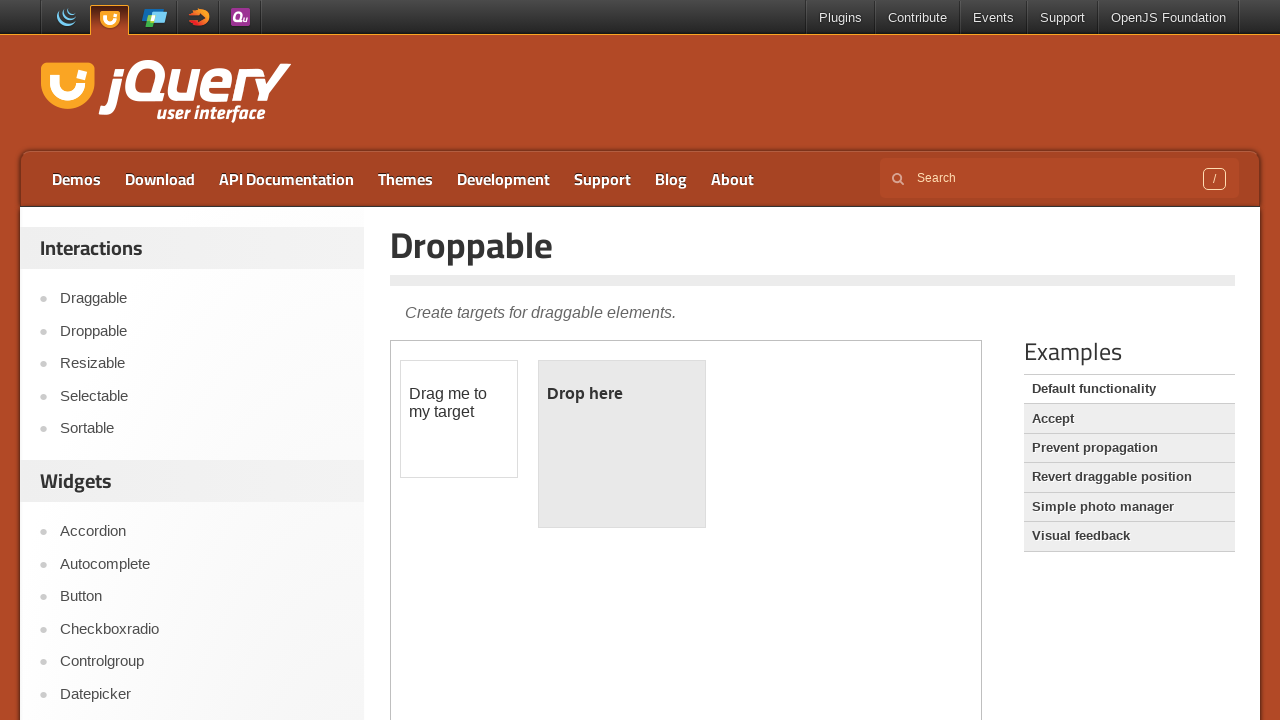

Located the draggable element
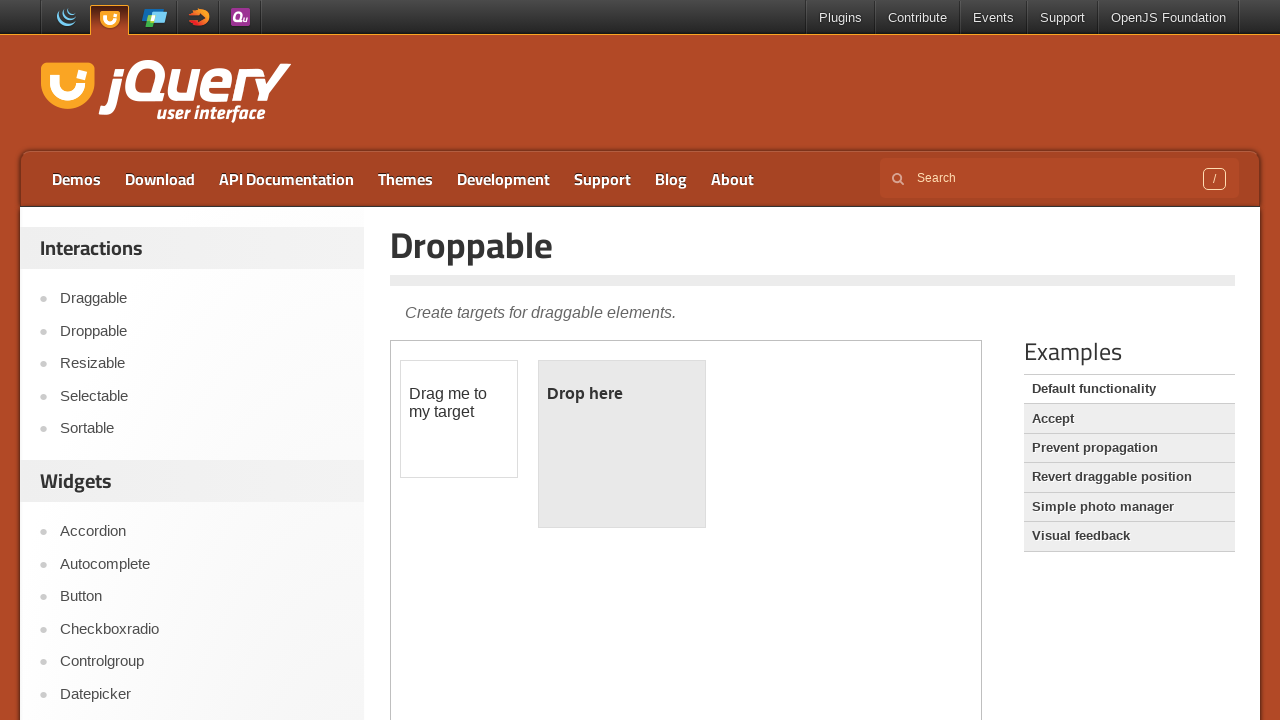

Located the droppable target element
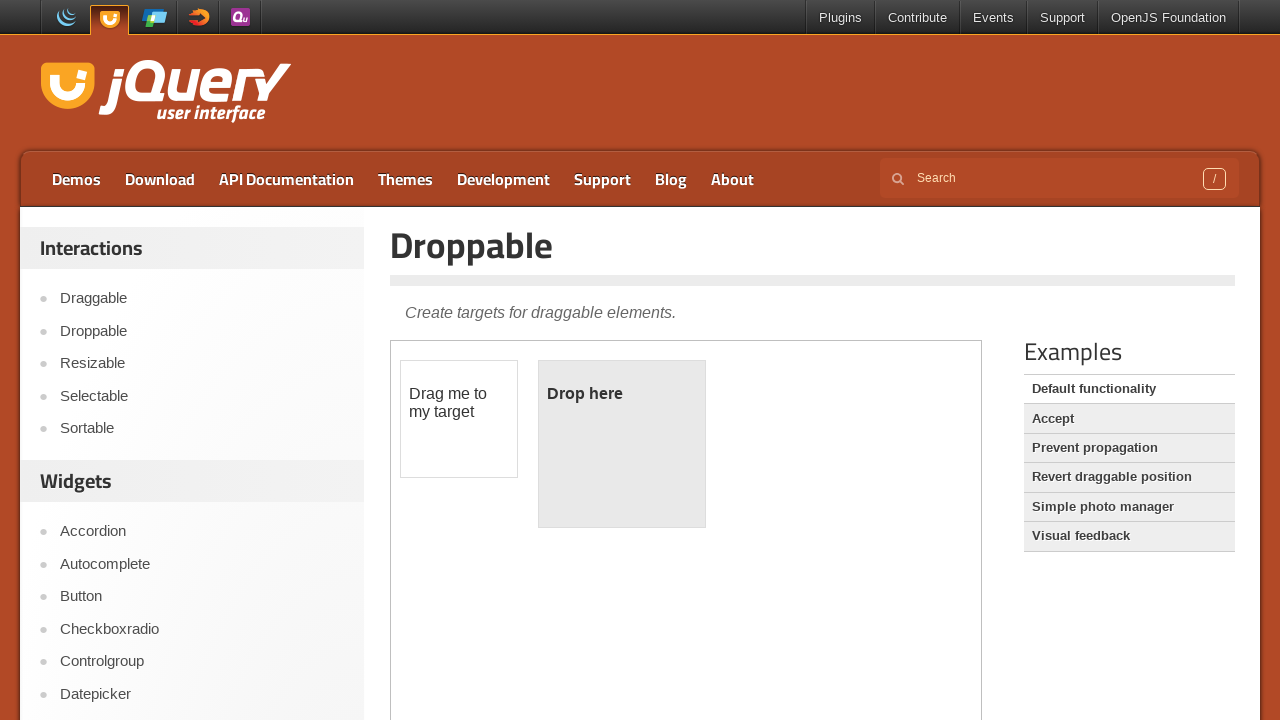

Dragged the element into the droppable area using click-and-hold method at (622, 444)
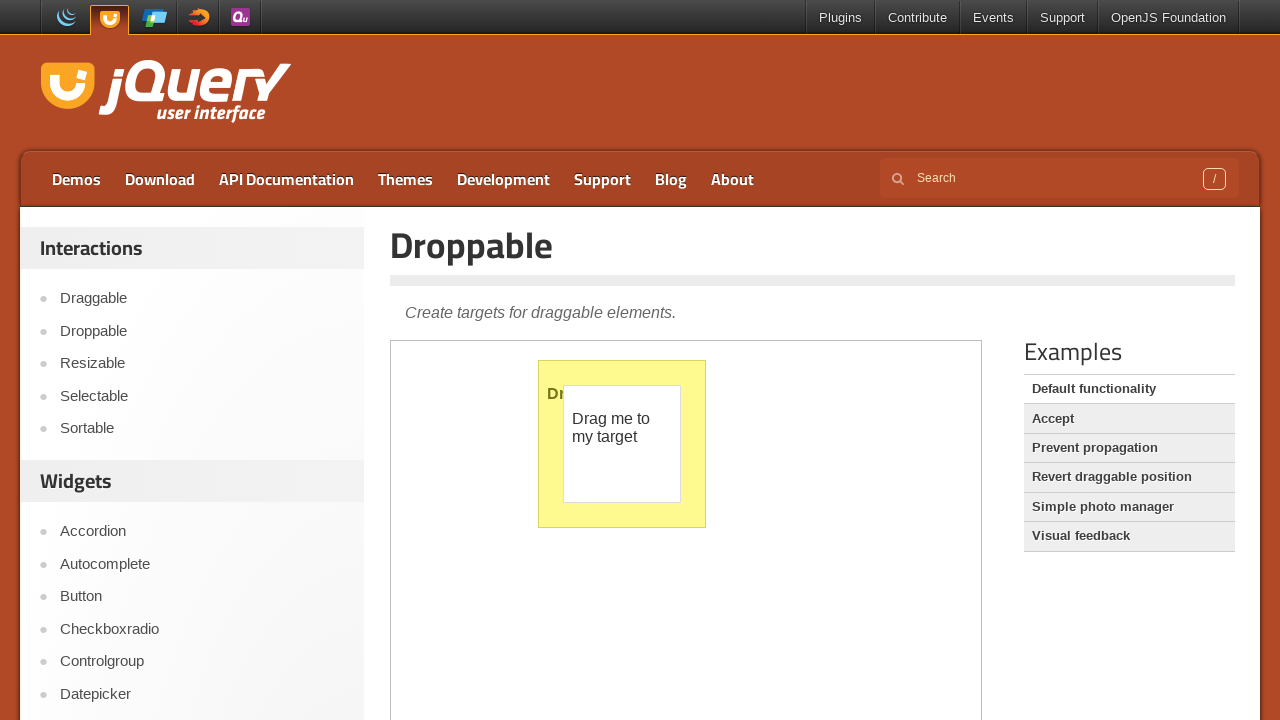

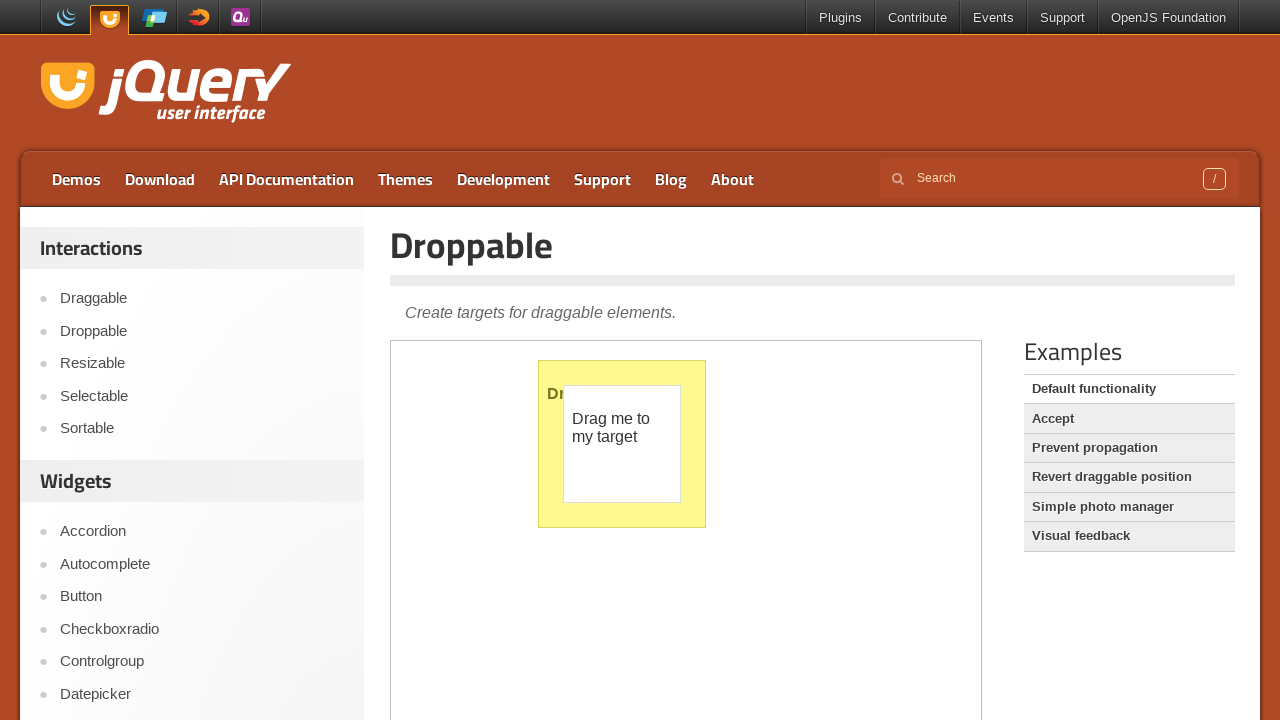